Tests the demo request form by filling in an email address in the email input field and verifying the form element is accessible.

Starting URL: https://www.sugarcrm.com/au/request-demo/

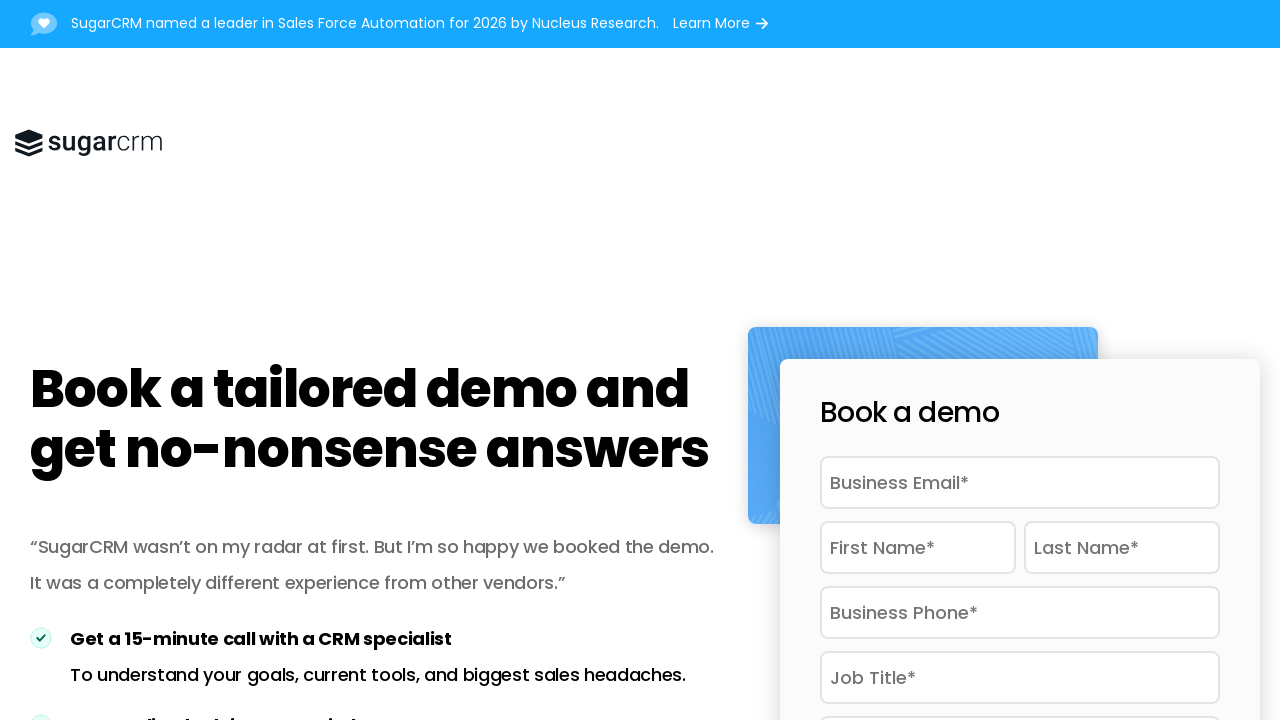

Filled email input field with 'testuser2024@gmail.com' on input[name='input_1']
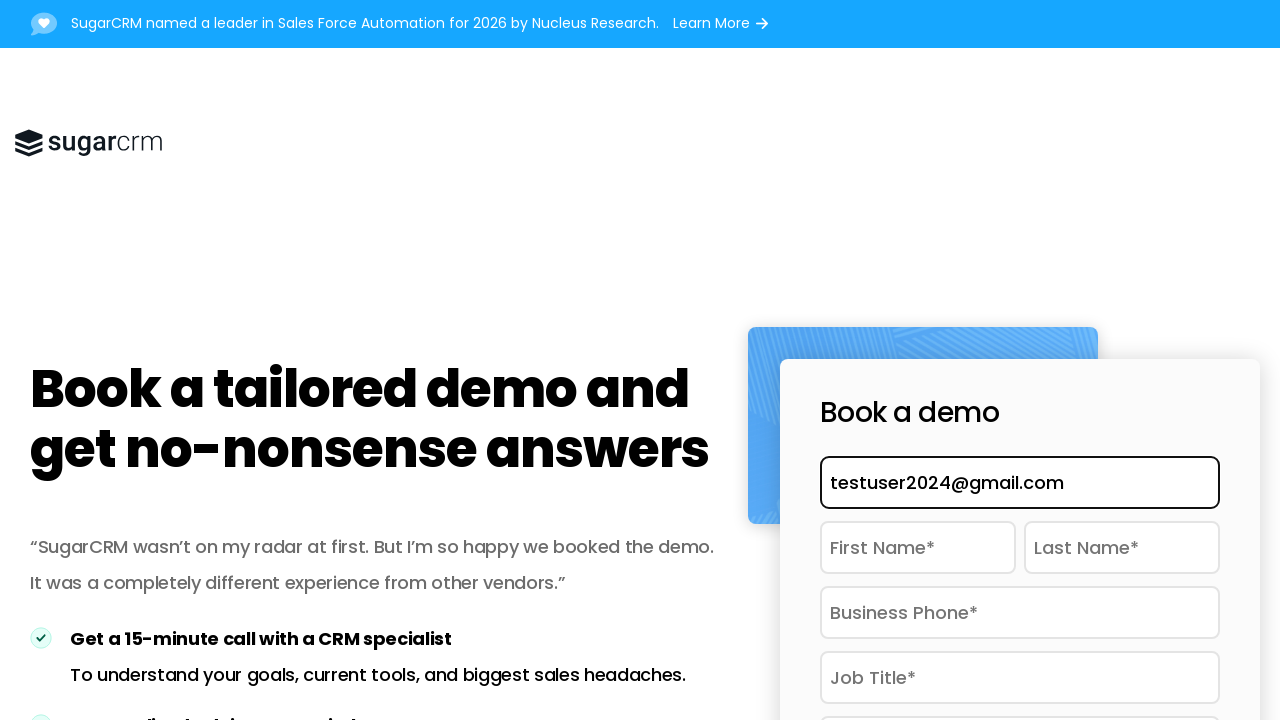

Retrieved placeholder attribute from email input field
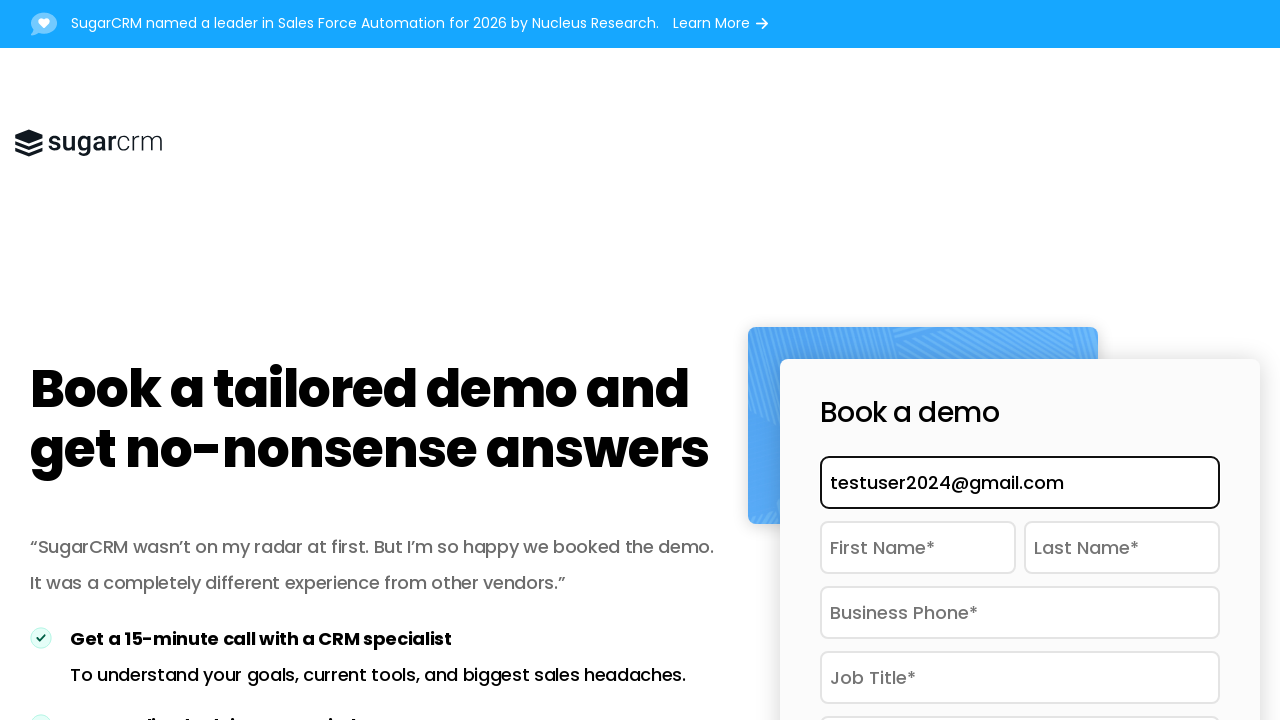

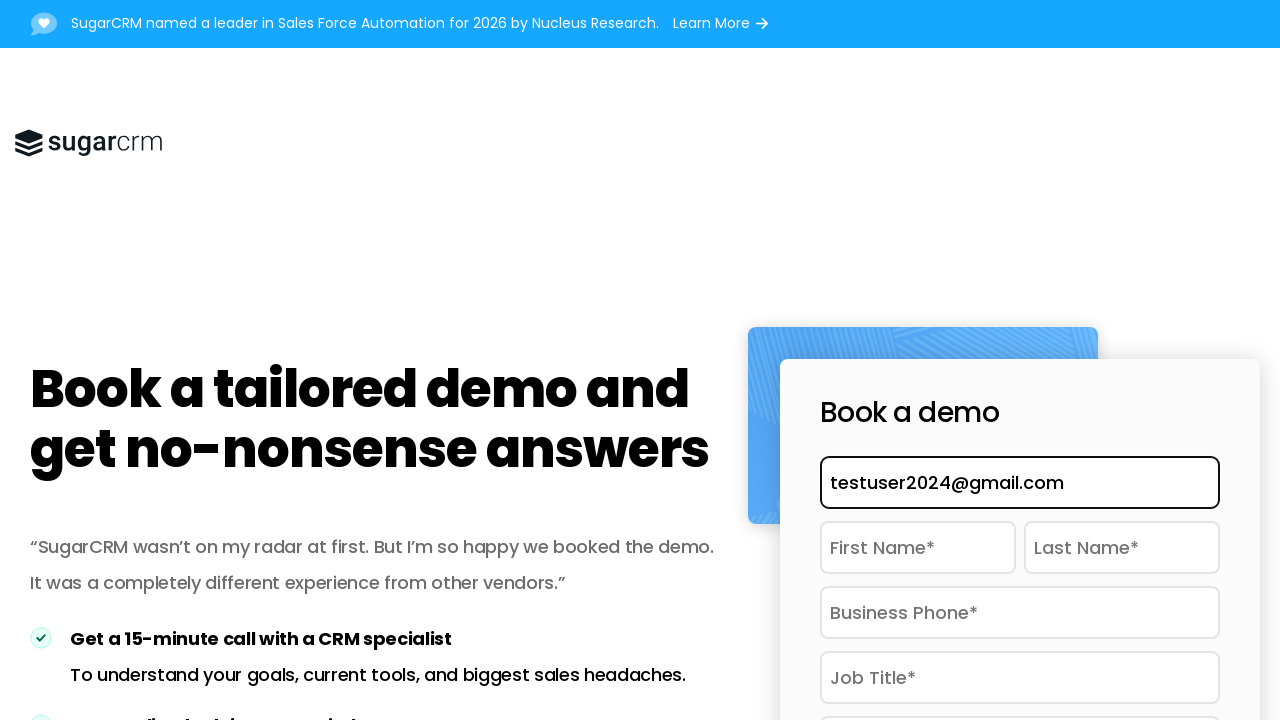